Tests simple JavaScript alert by clicking the Simple Alert button, accepting the alert dialog, and verifying the result text is displayed

Starting URL: https://training-support.net/webelements/alerts

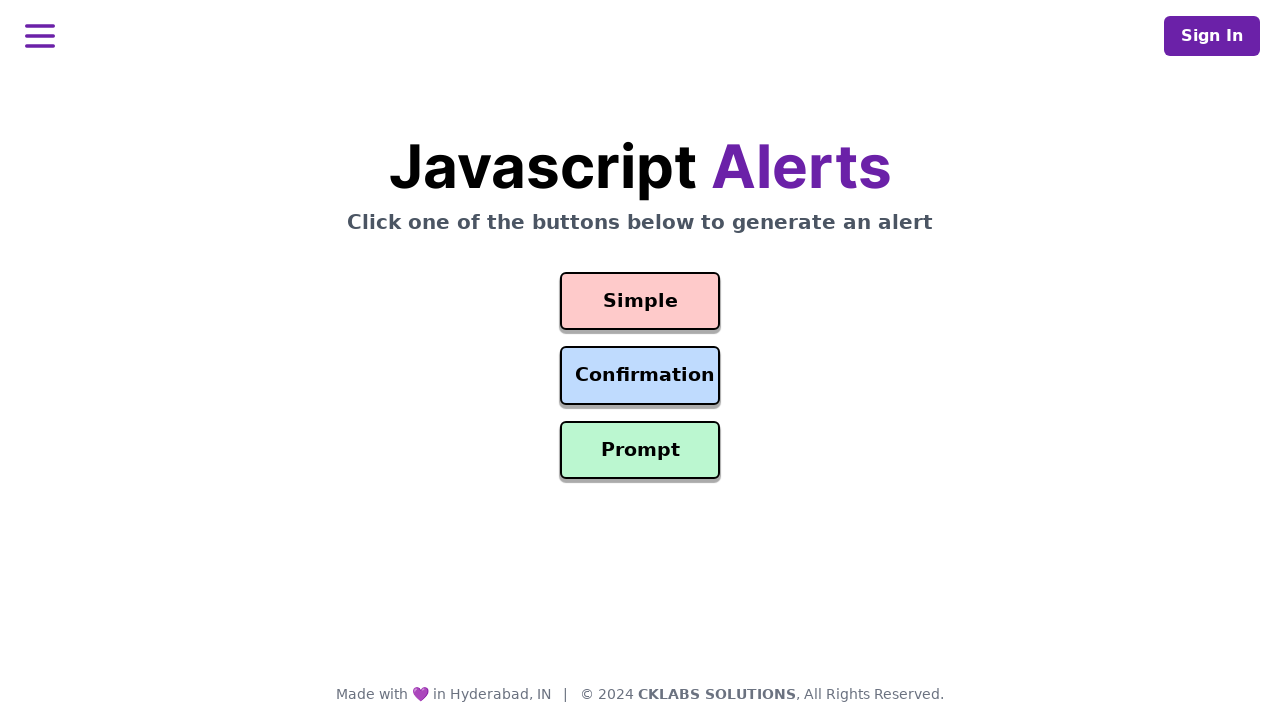

Clicked the Simple Alert button at (640, 301) on #simple
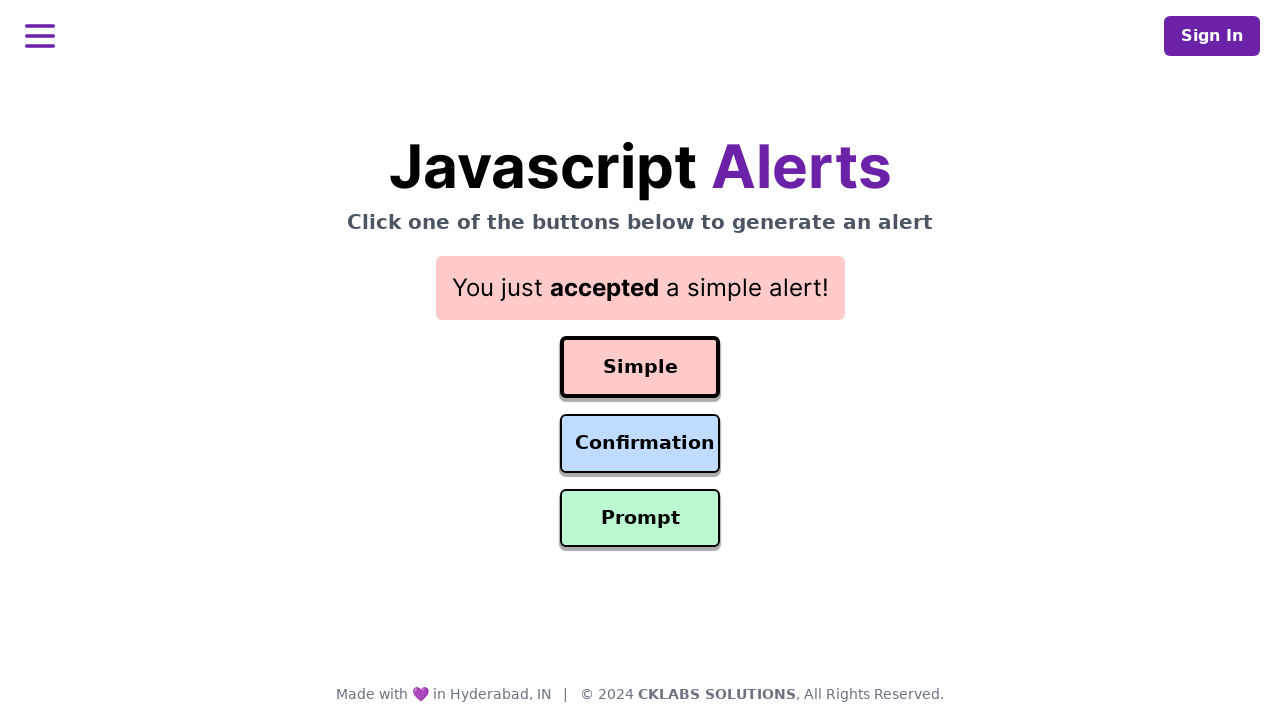

Set up dialog handler to accept alert
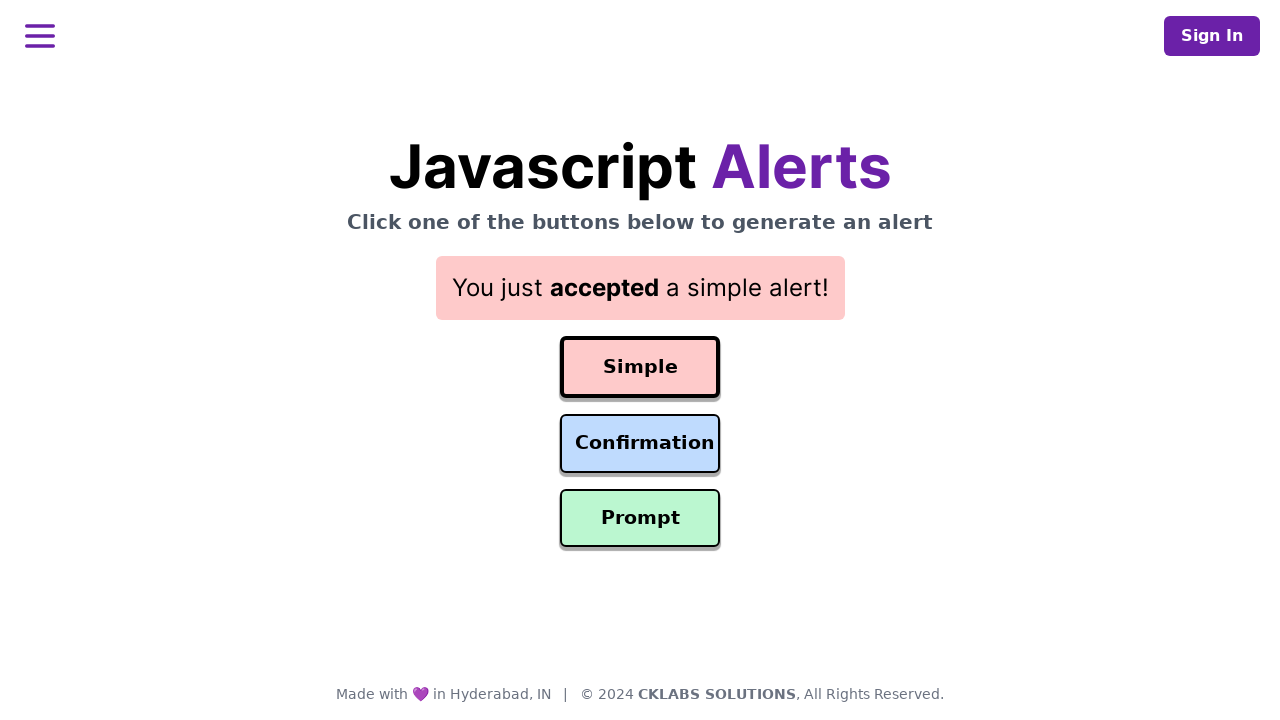

Alert dialog accepted and result text is displayed
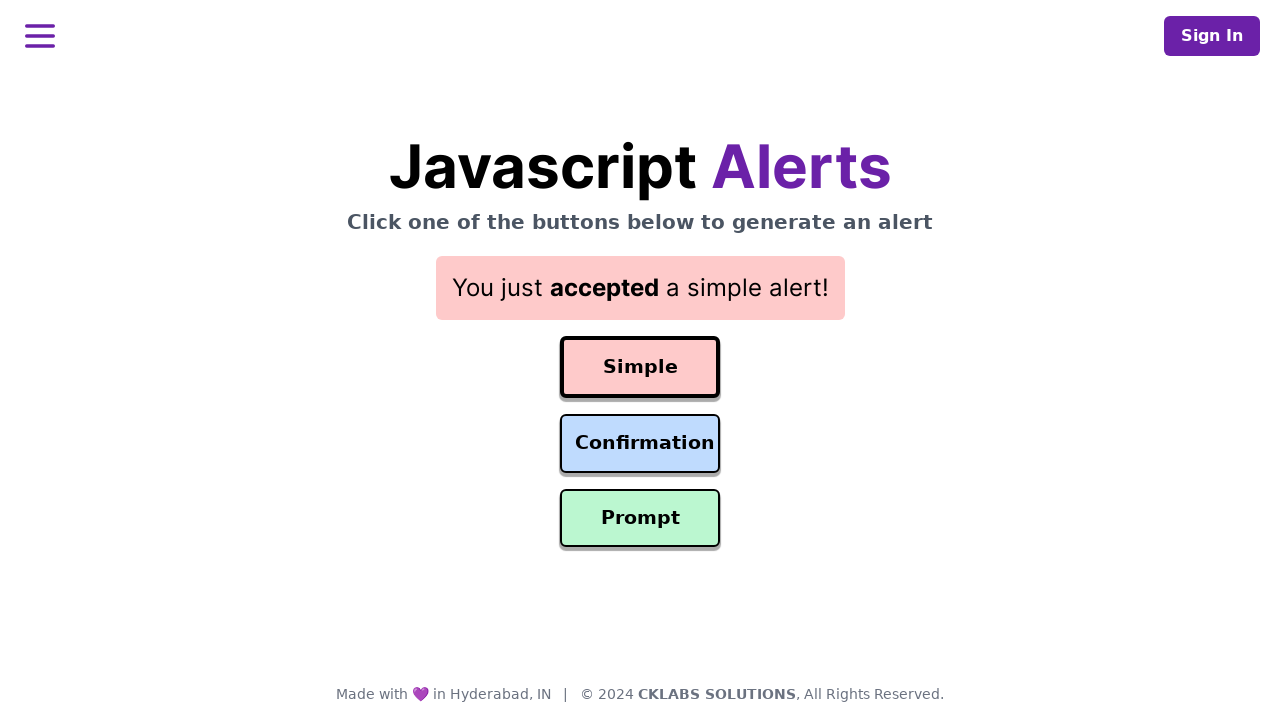

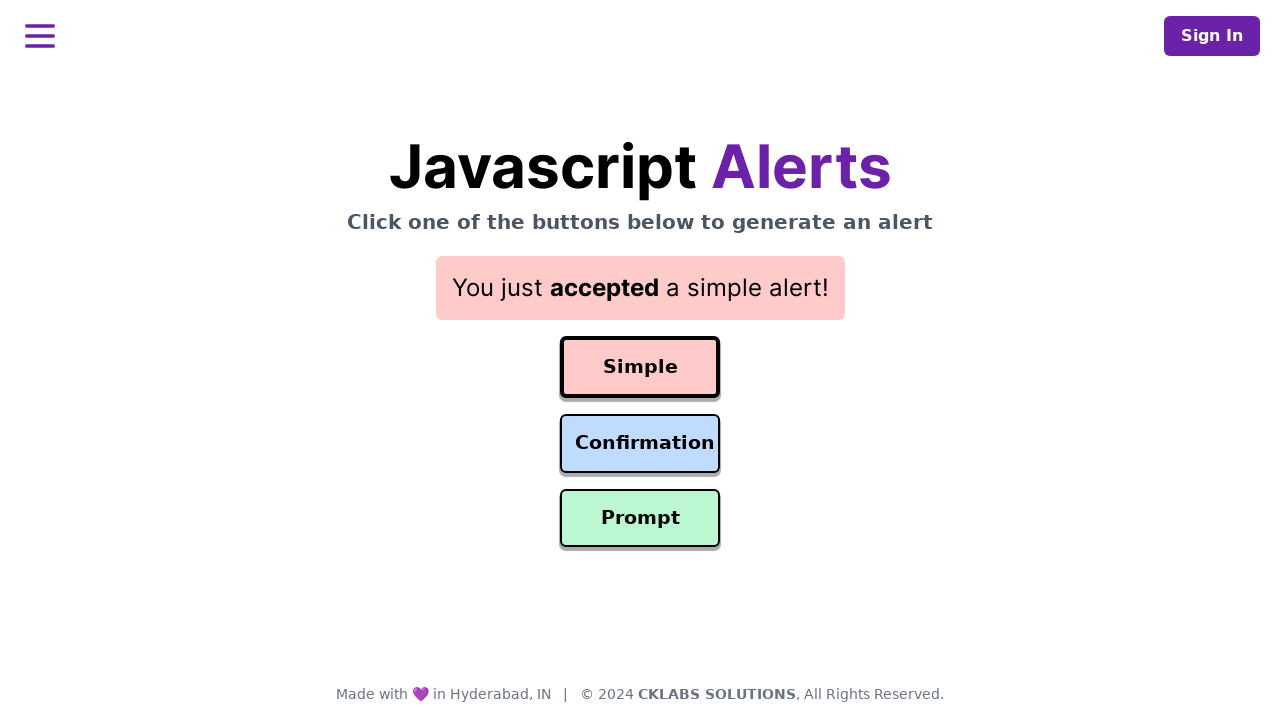